Tests the subtraction operation by calculating 9-5 and verifying the result is 4

Starting URL: https://algont.github.io/react-calculator/

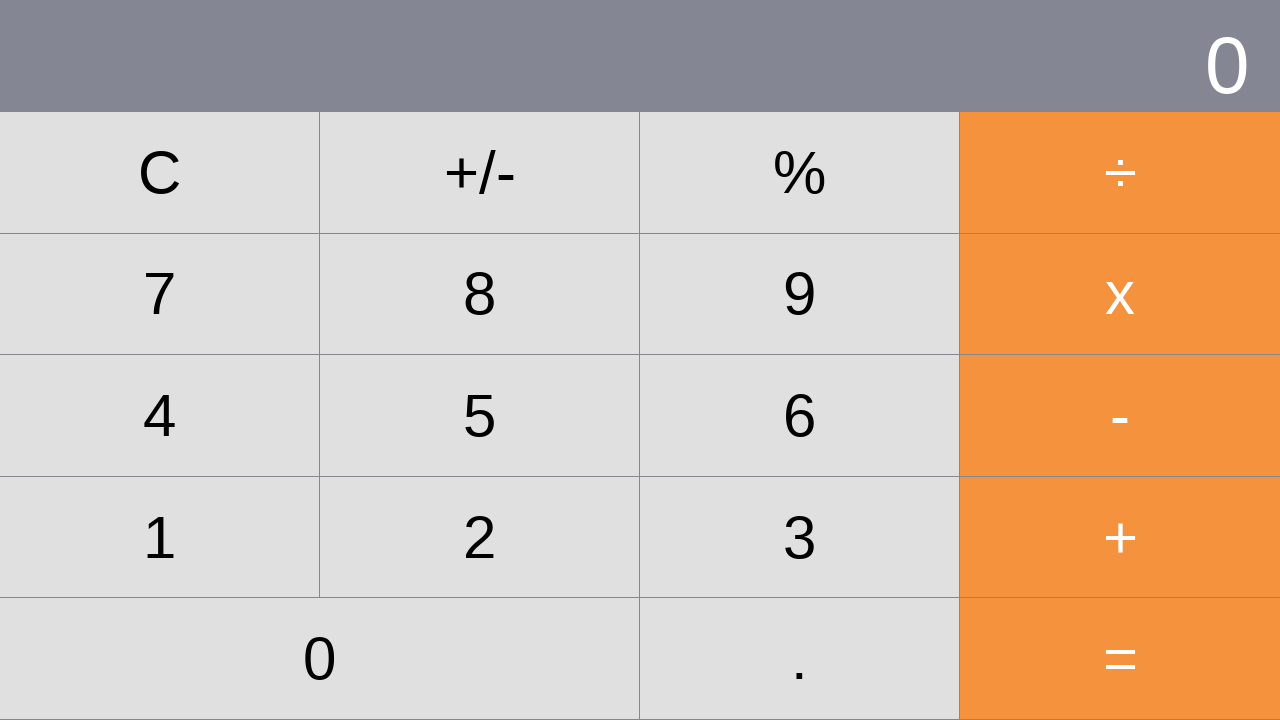

Clicked number 9 at (800, 294) on xpath=//*[@id="root"]/div/div[2]/div[2]/div[3]
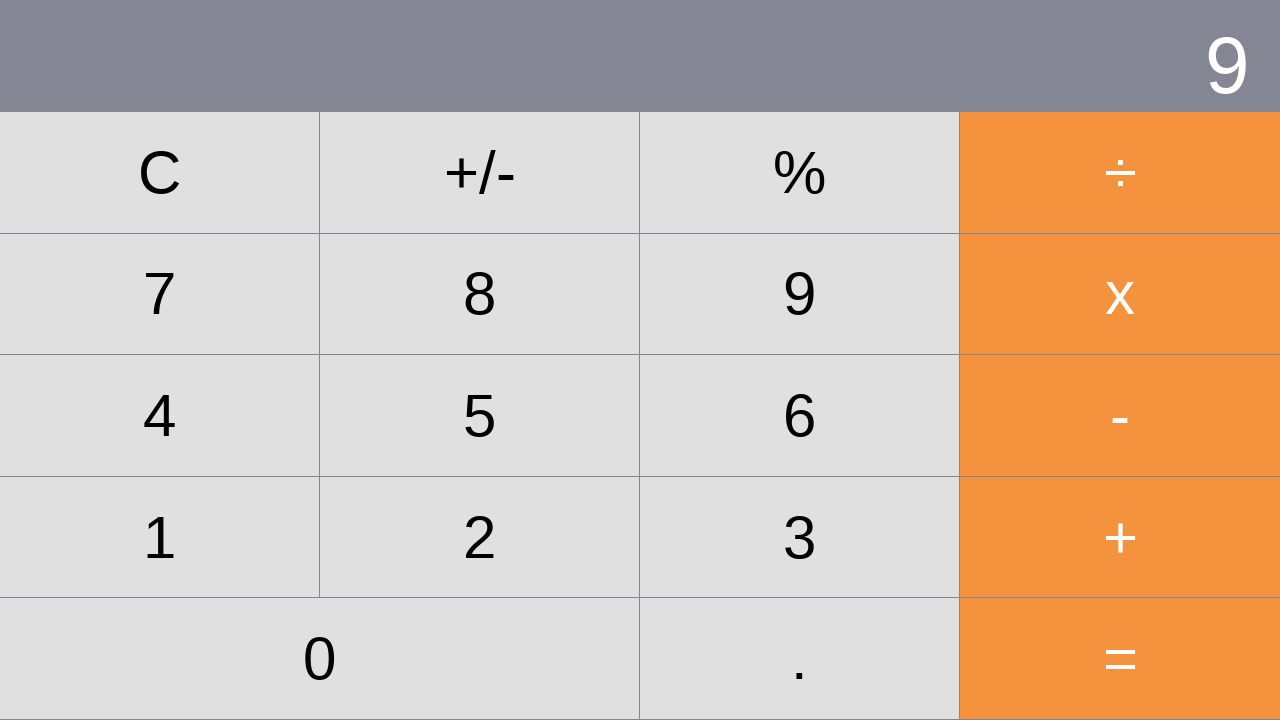

Clicked subtraction operator at (1120, 415) on xpath=//*[@id="root"]/div/div[2]/div[3]/div[4]
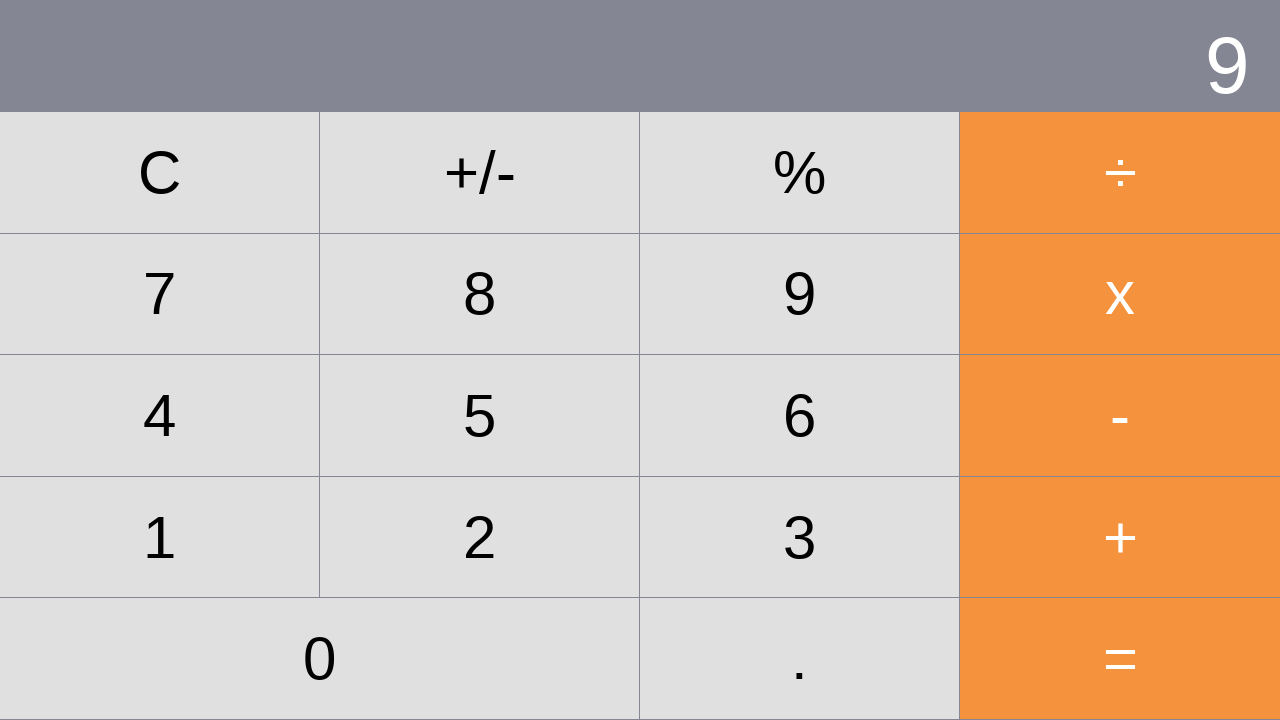

Clicked number 5 at (480, 415) on xpath=//*[@id="root"]/div/div[2]/div[3]/div[2]
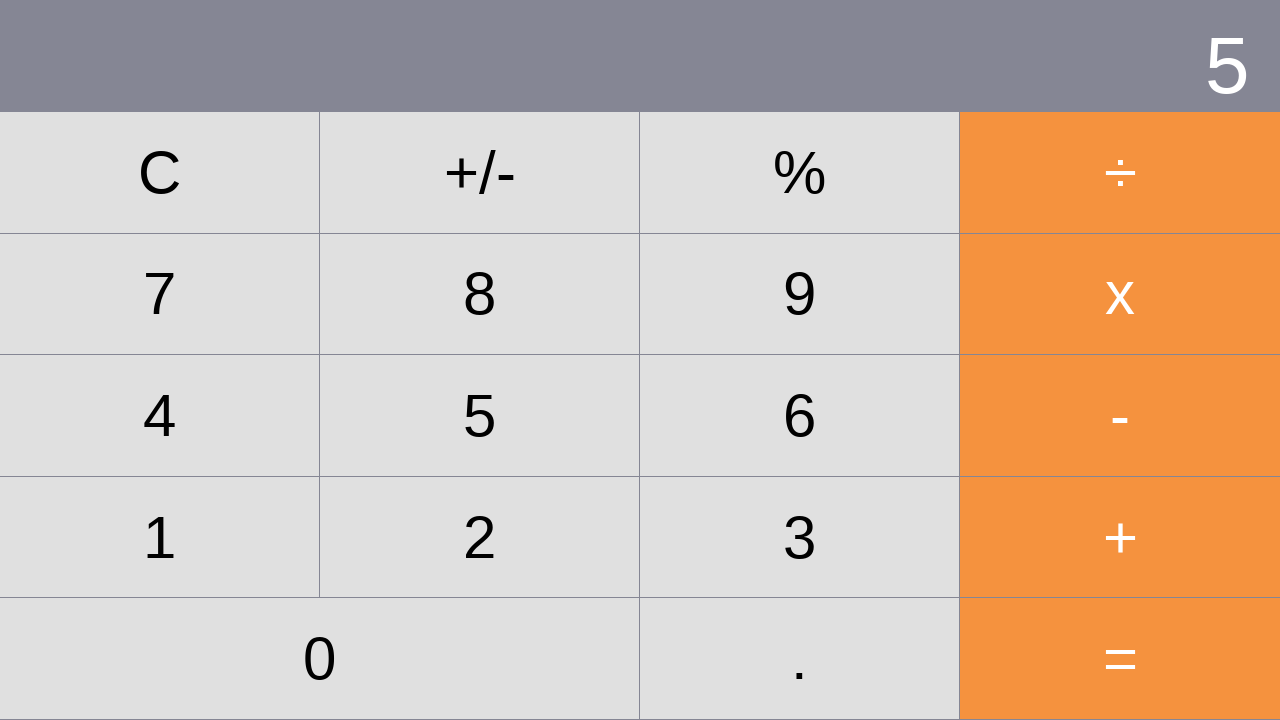

Clicked equals button to complete calculation at (1120, 659) on xpath=//*[@id="root"]/div/div[2]/div[5]/div[3]
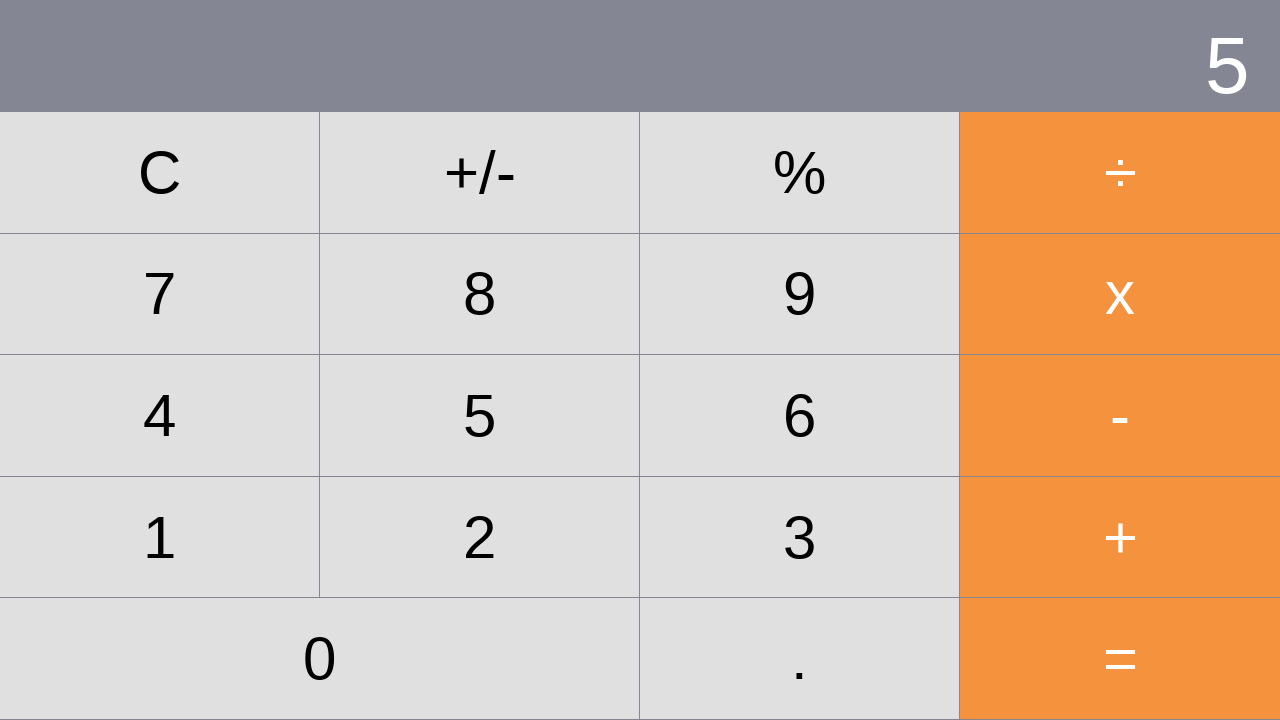

Verified result display is present
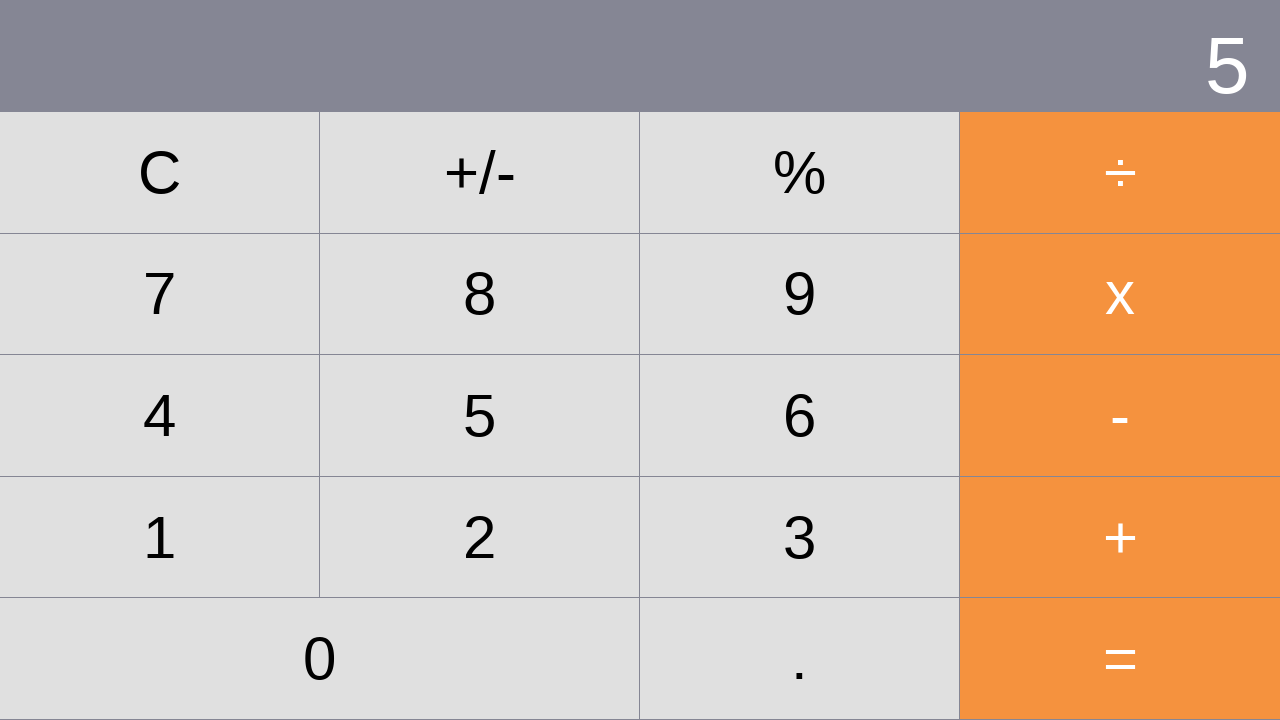

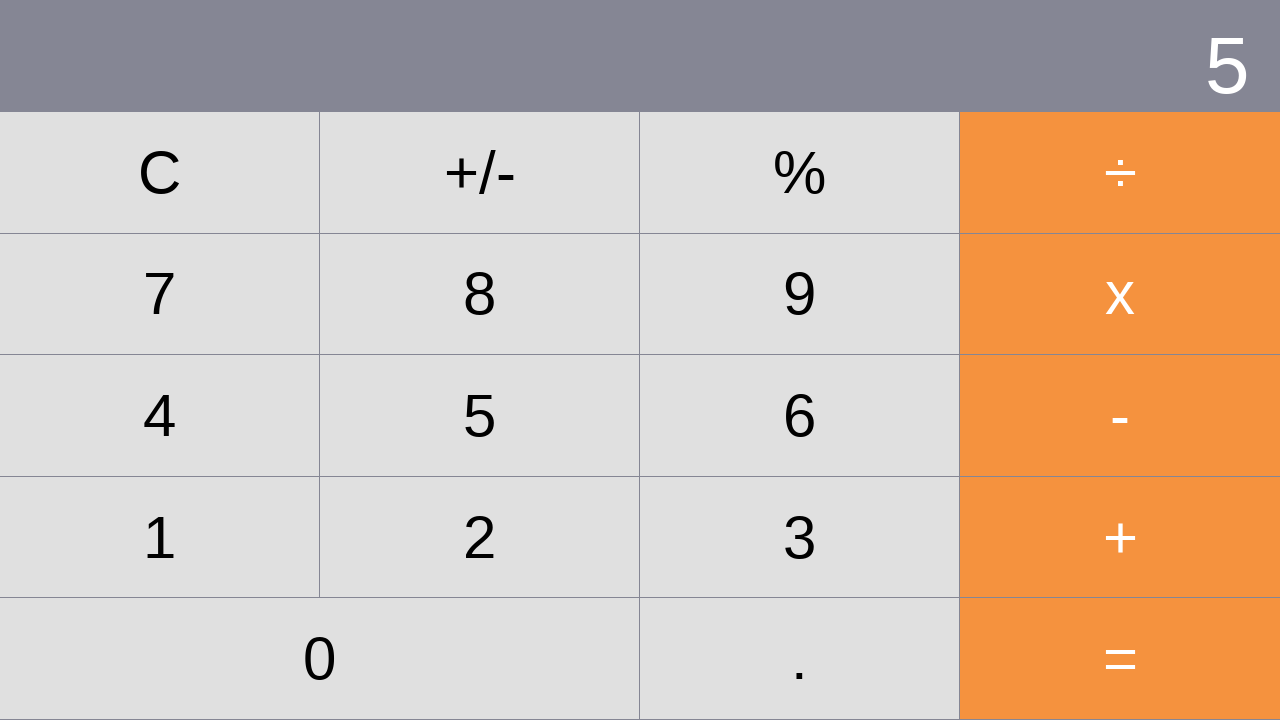